Tests that clicking the "GET STARTED" link on the Playwright Python documentation homepage navigates to the introduction docs page

Starting URL: https://playwright.dev/python

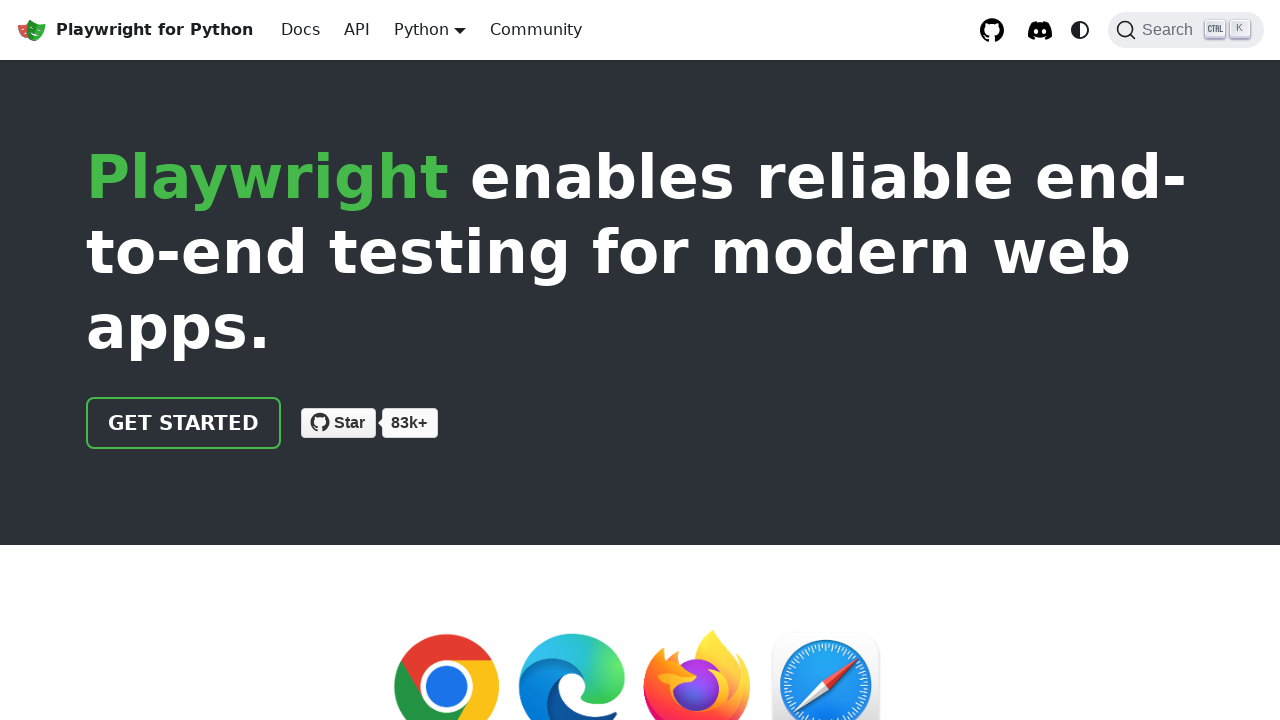

Clicked the GET STARTED link at (184, 423) on internal:role=link[name="GET STARTED"i]
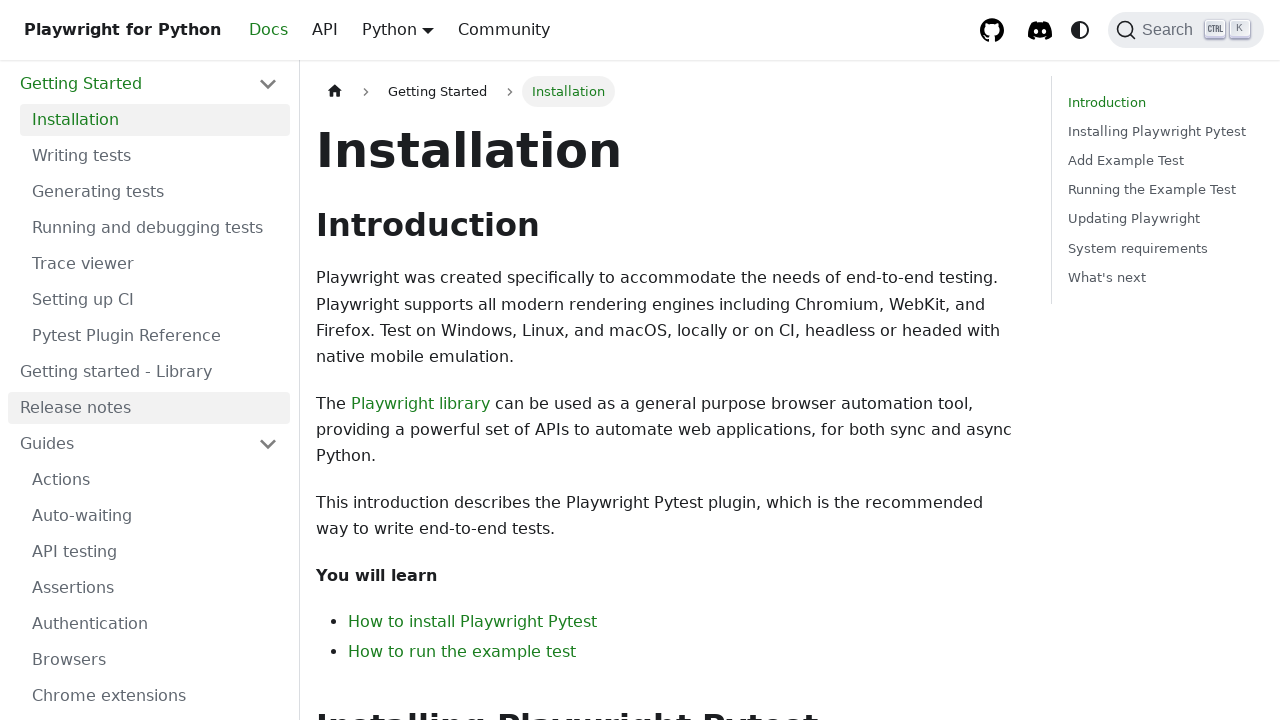

Navigated to introduction docs page at https://playwright.dev/python/docs/intro
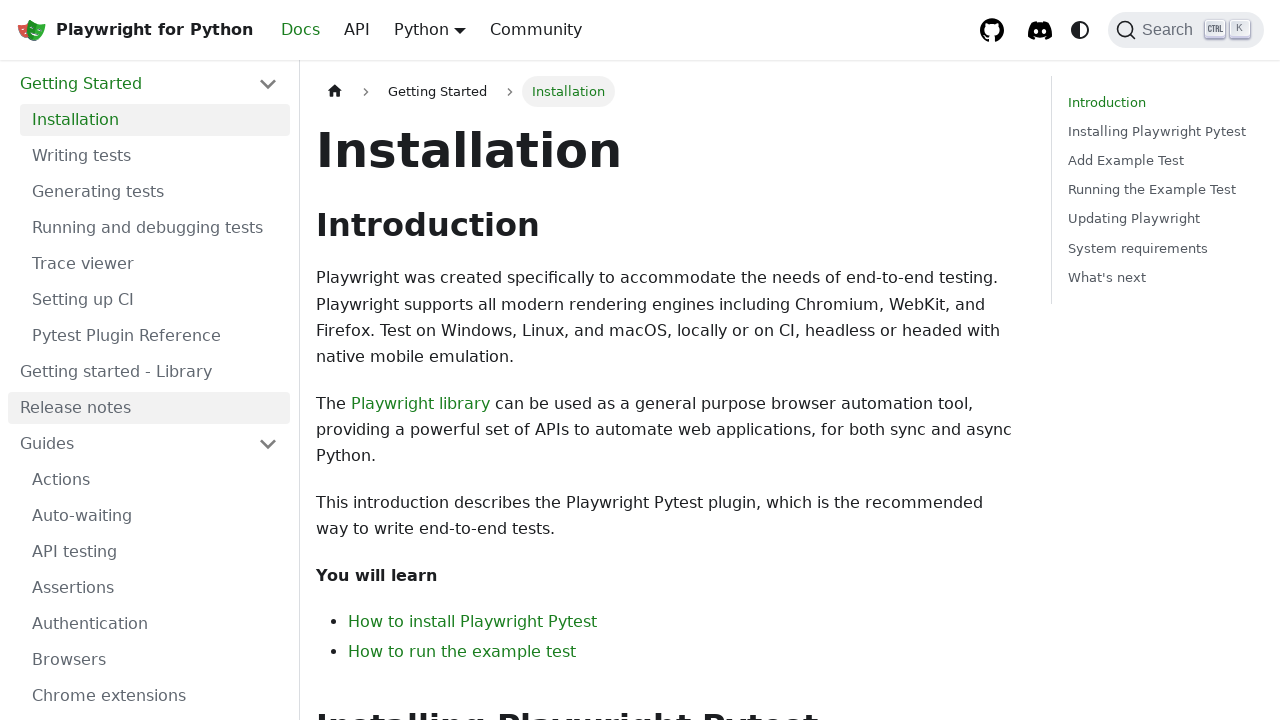

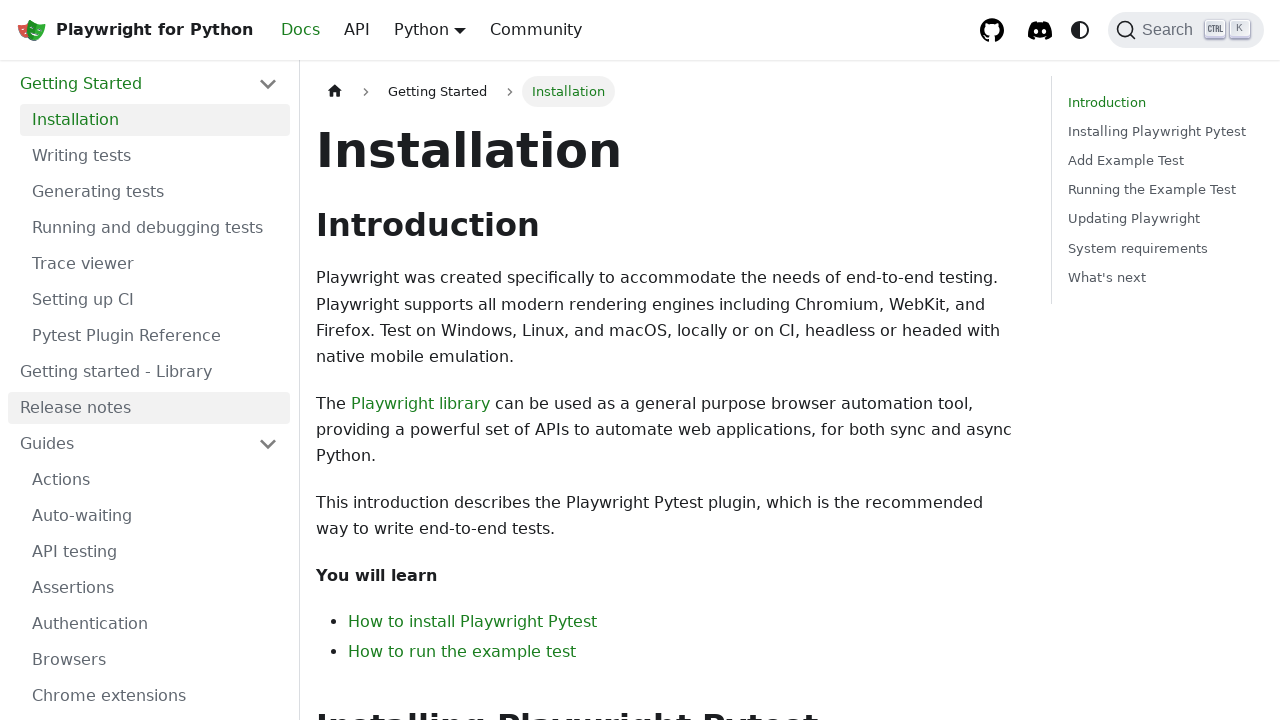